Tests car rental search form by filling pickup location, drop-off location, pickup date, and pickup time fields on a car rental website

Starting URL: https://www.smilecars.net

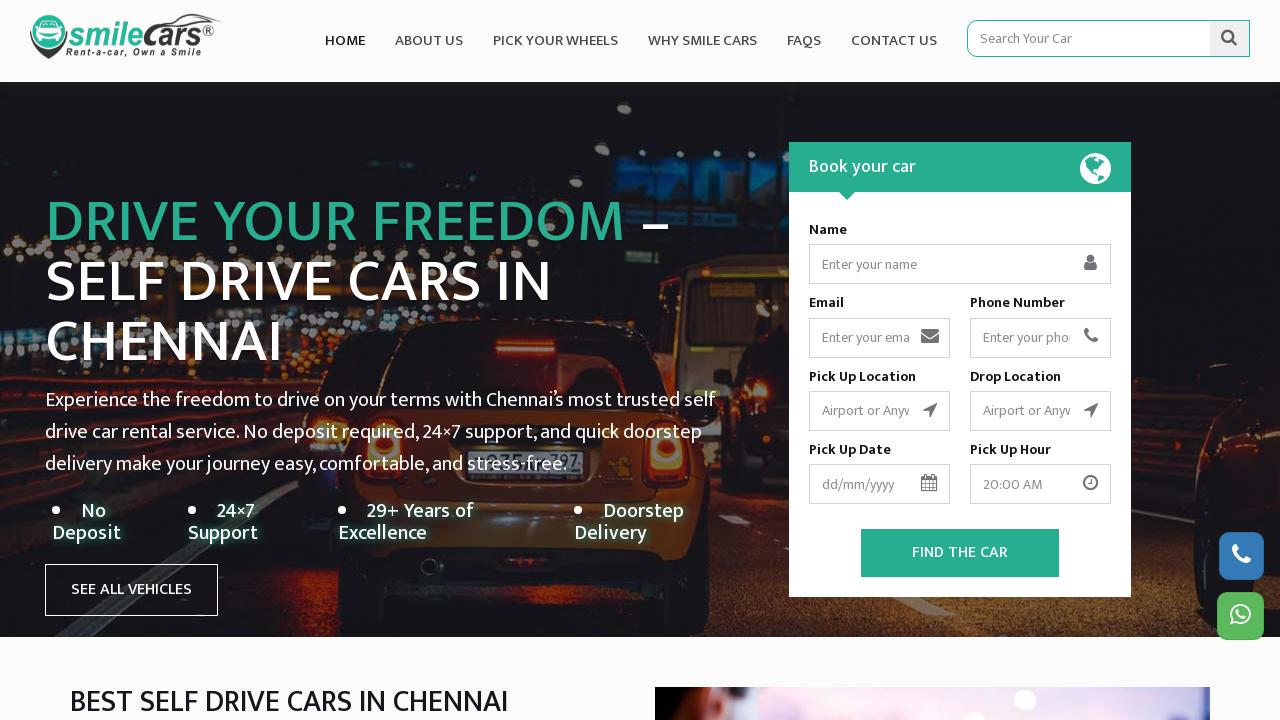

Filled pickup location with 'medavakkam' on input.form-control
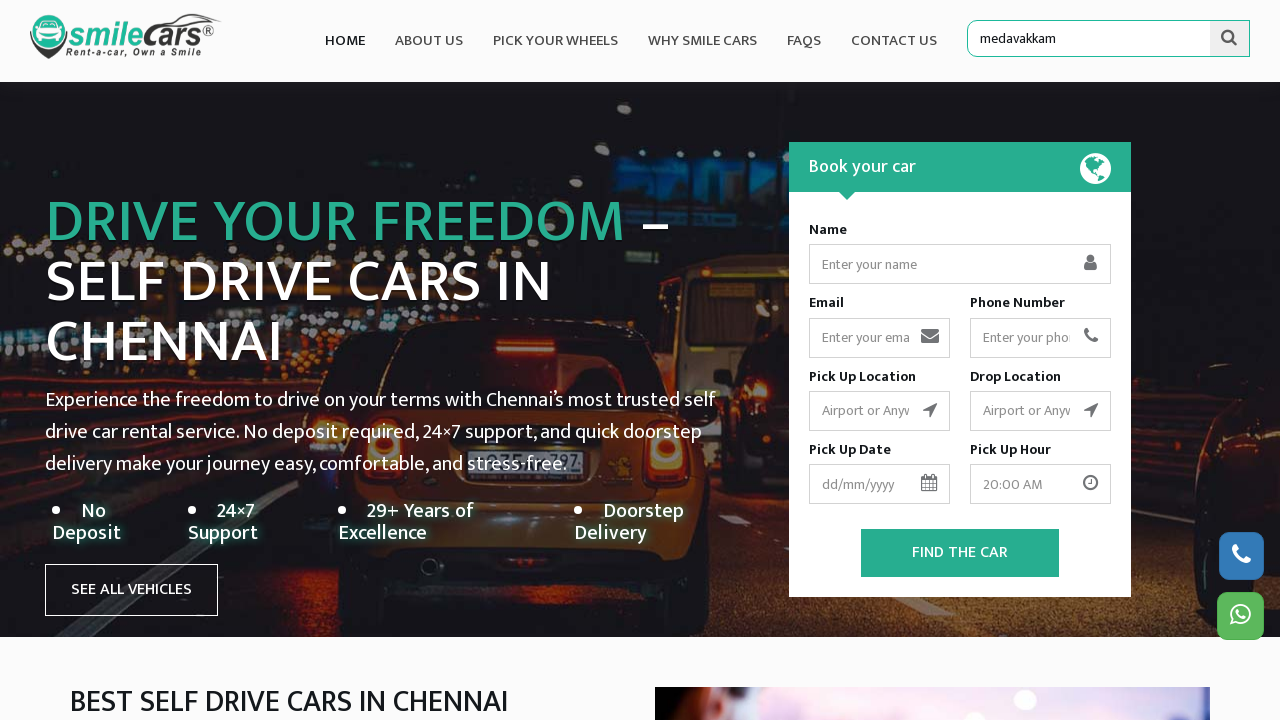

Filled drop-off location with 'meenampakkam' on input[name='dropOff']
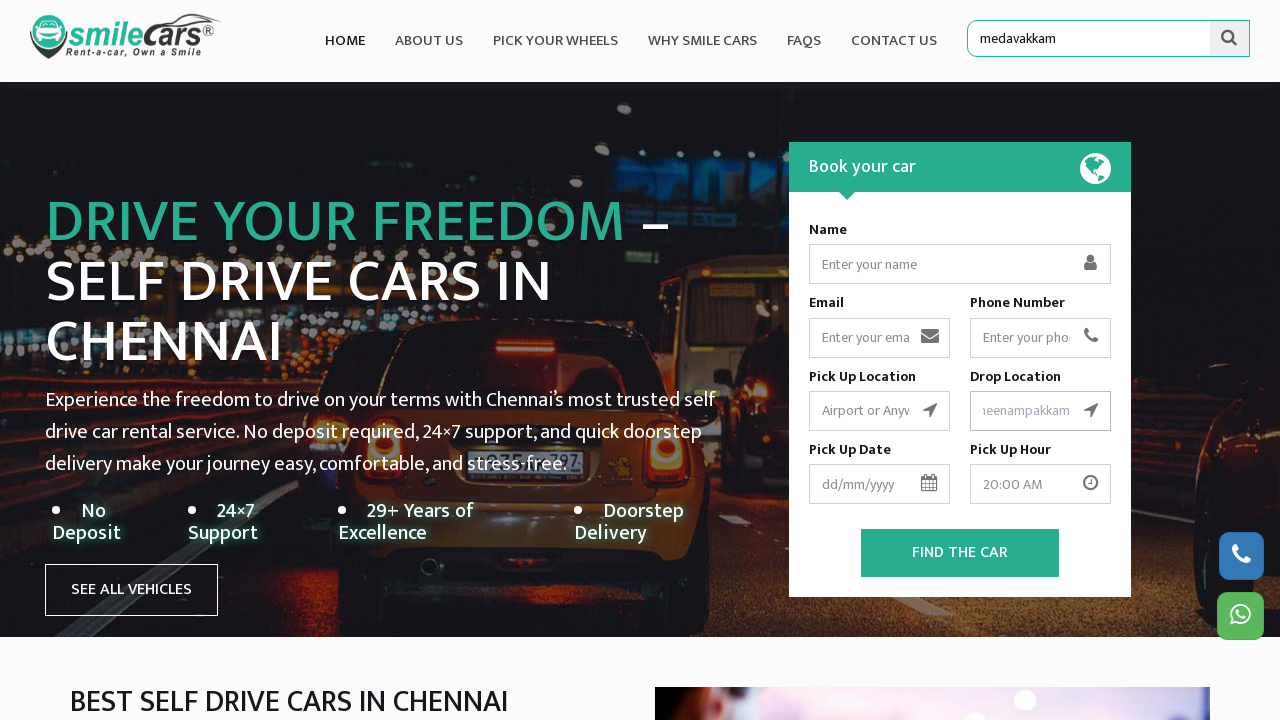

Cleared pickup date field on input[name='pickupDate']
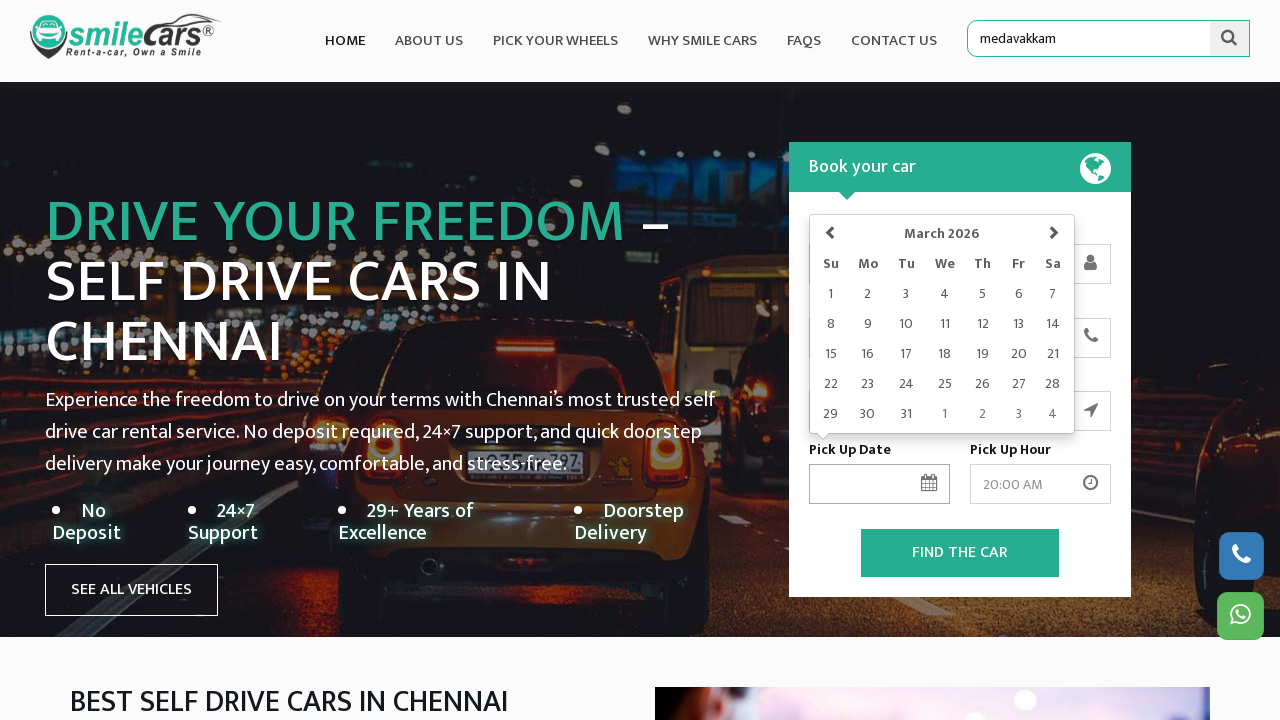

Filled pickup date with '10/03/2025' on input[name='pickupDate']
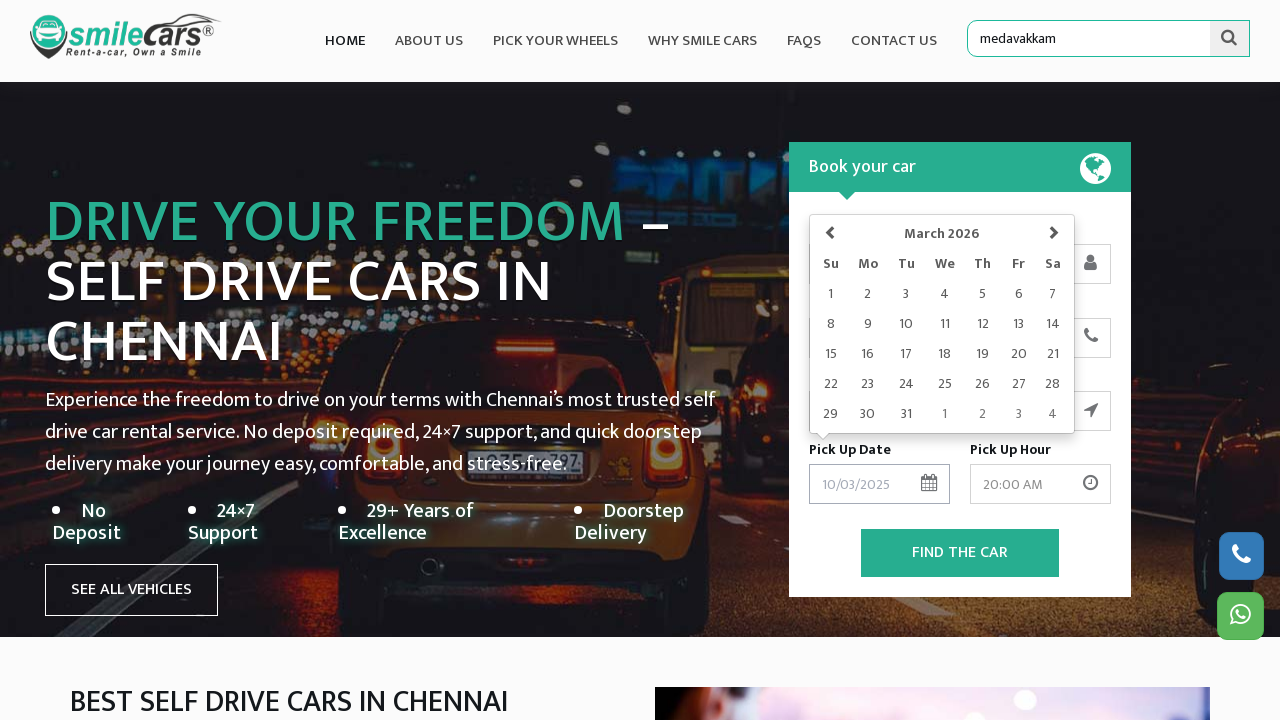

Clicked pickup time field at (1040, 484) on input[name='pickupTime']
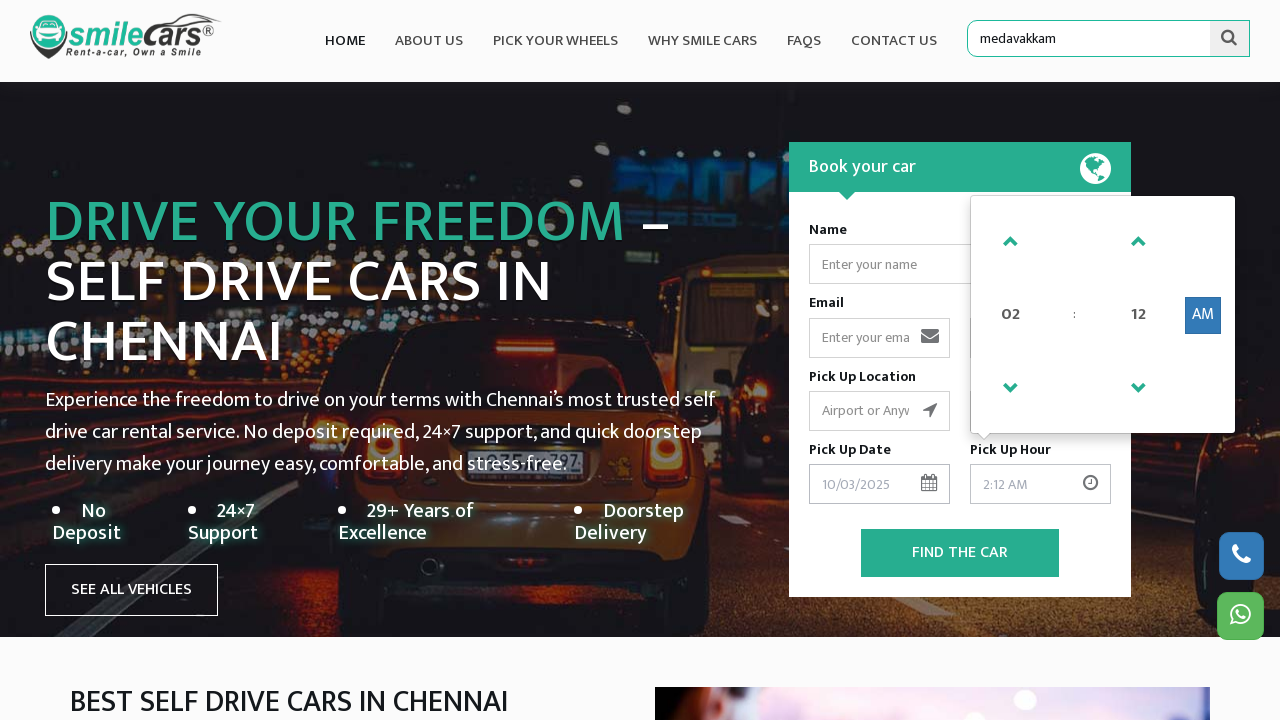

Filled pickup time with '12:00 AM' on input[name='pickupTime']
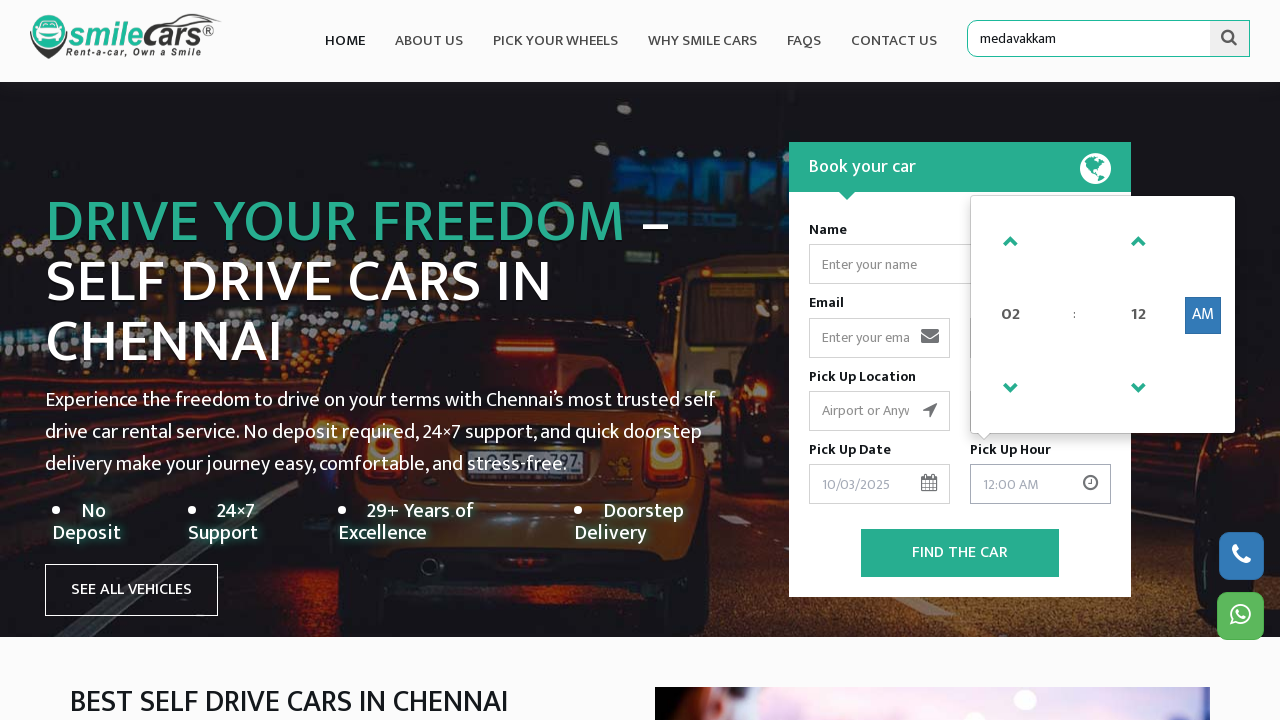

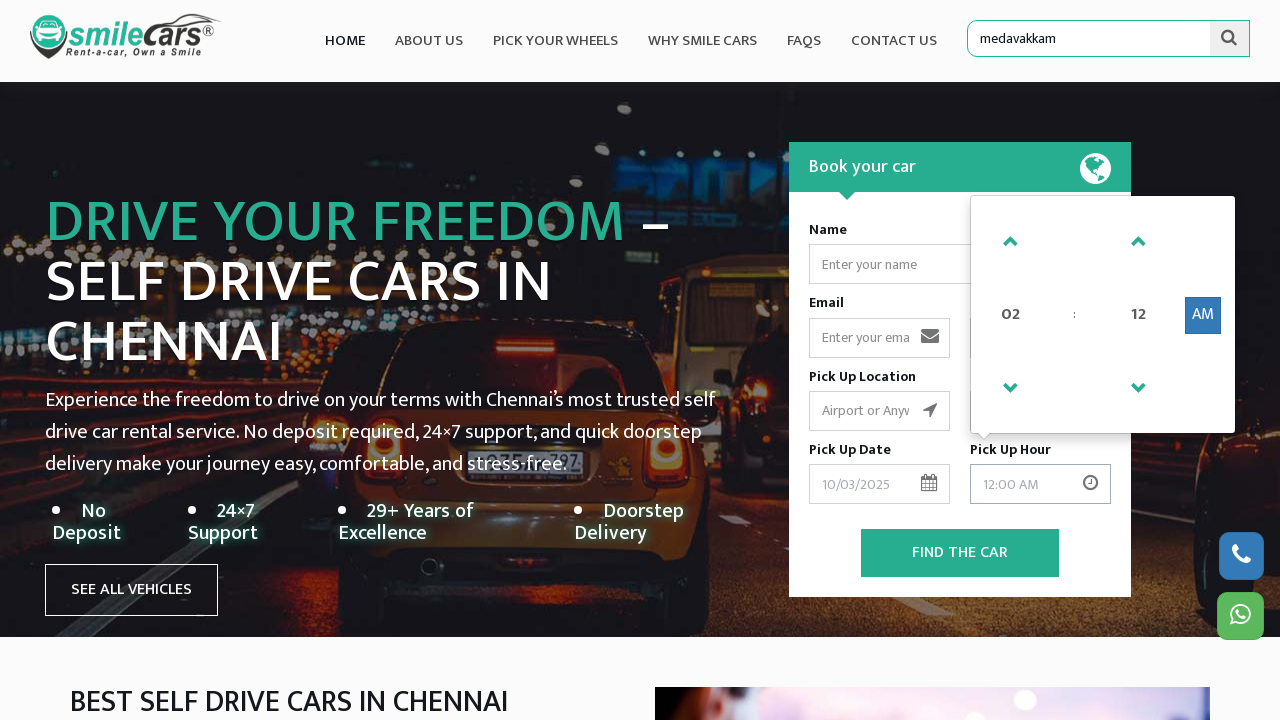